Tests form submission with dynamic attributes by filling in full name, email, event date, and details fields using XPath selectors that handle dynamic IDs, then submits the form and verifies the success message.

Starting URL: https://training-support.net/webelements/dynamic-attributes

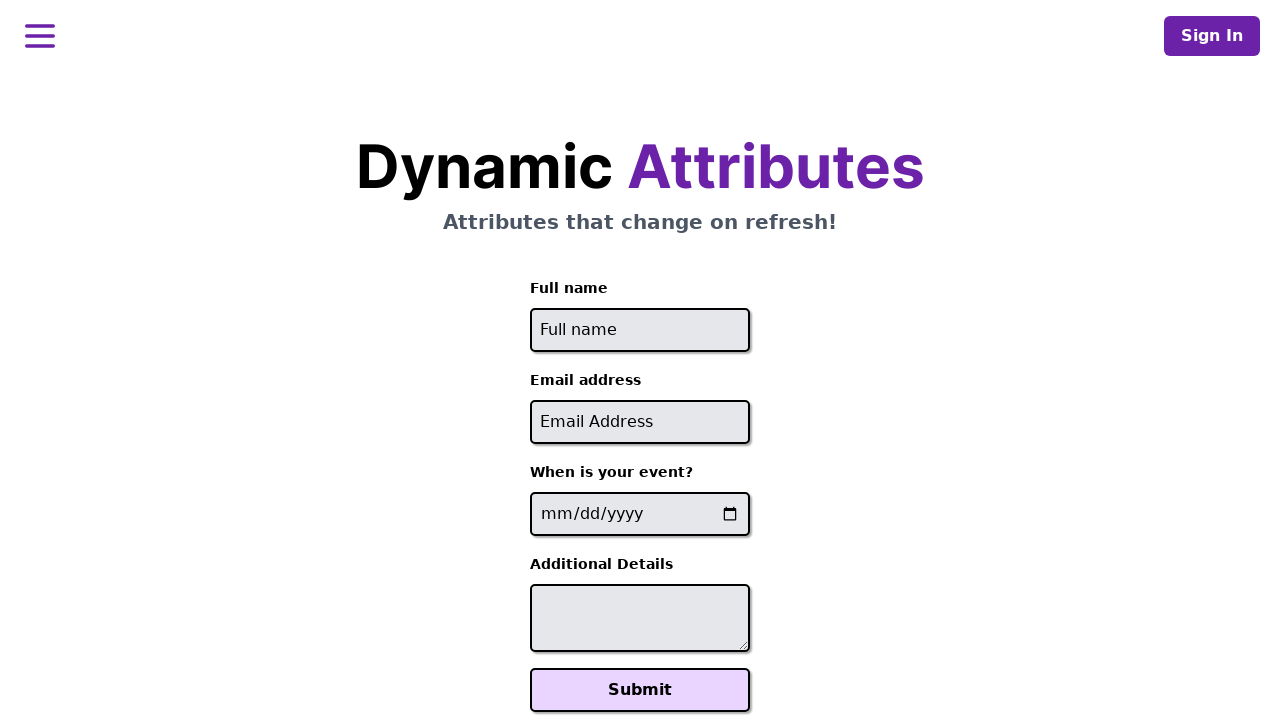

Filled full name field with 'Raiden Shogun' using dynamic XPath selector on xpath=//input[starts-with(@id, 'full-name')]
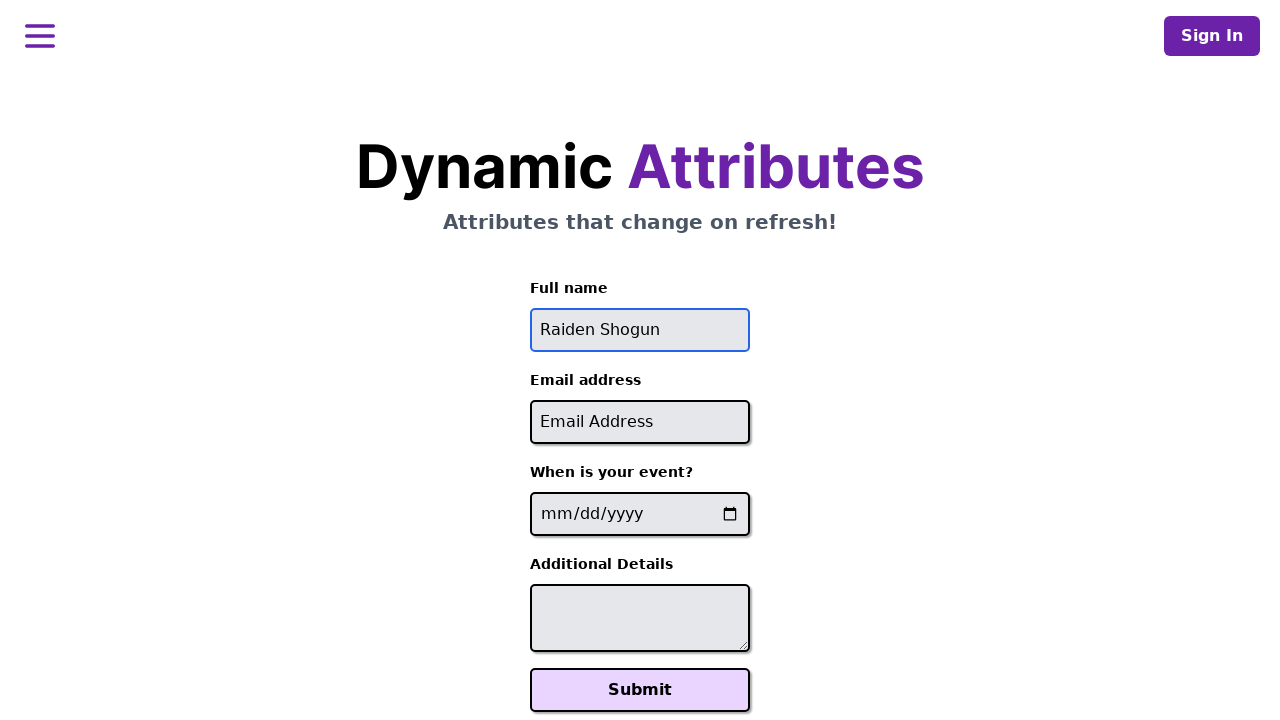

Filled email field with 'raiden@electromail.com' using dynamic XPath selector on xpath=//input[contains(@id, '-email')]
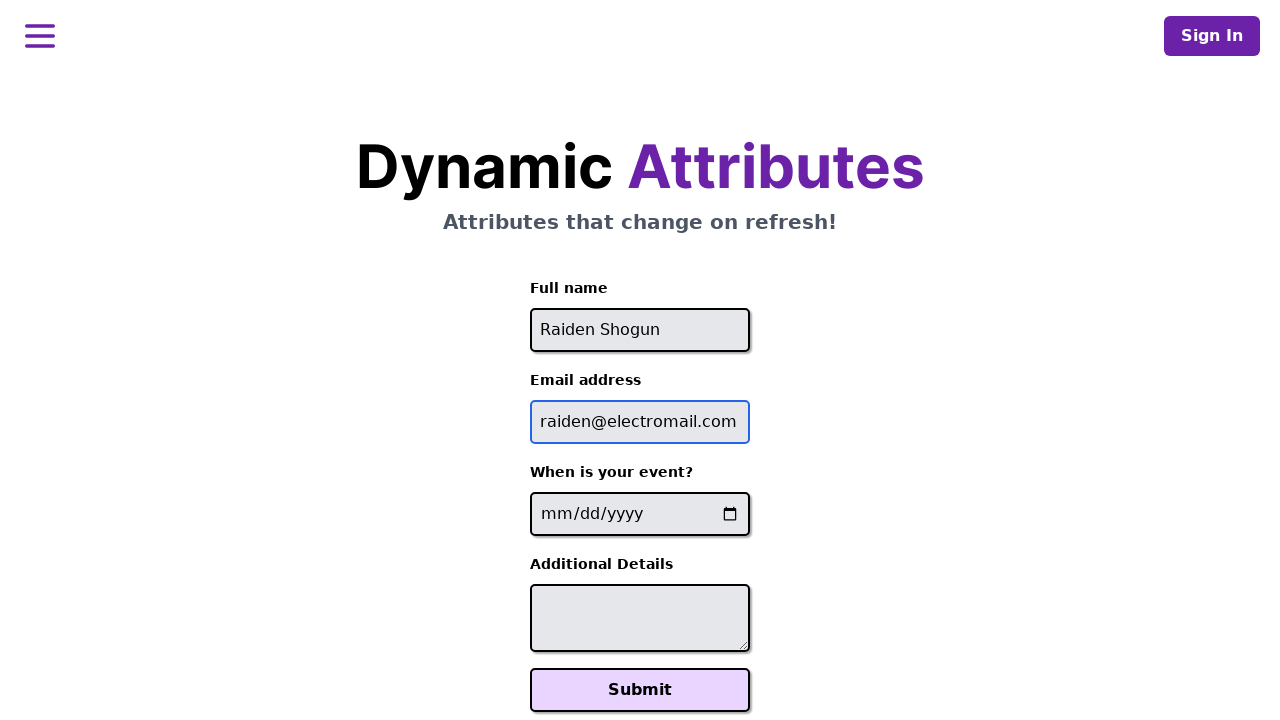

Filled event date field with '2025-06-26' using dynamic XPath selector on xpath=//input[contains(@name, '-event-date-')]
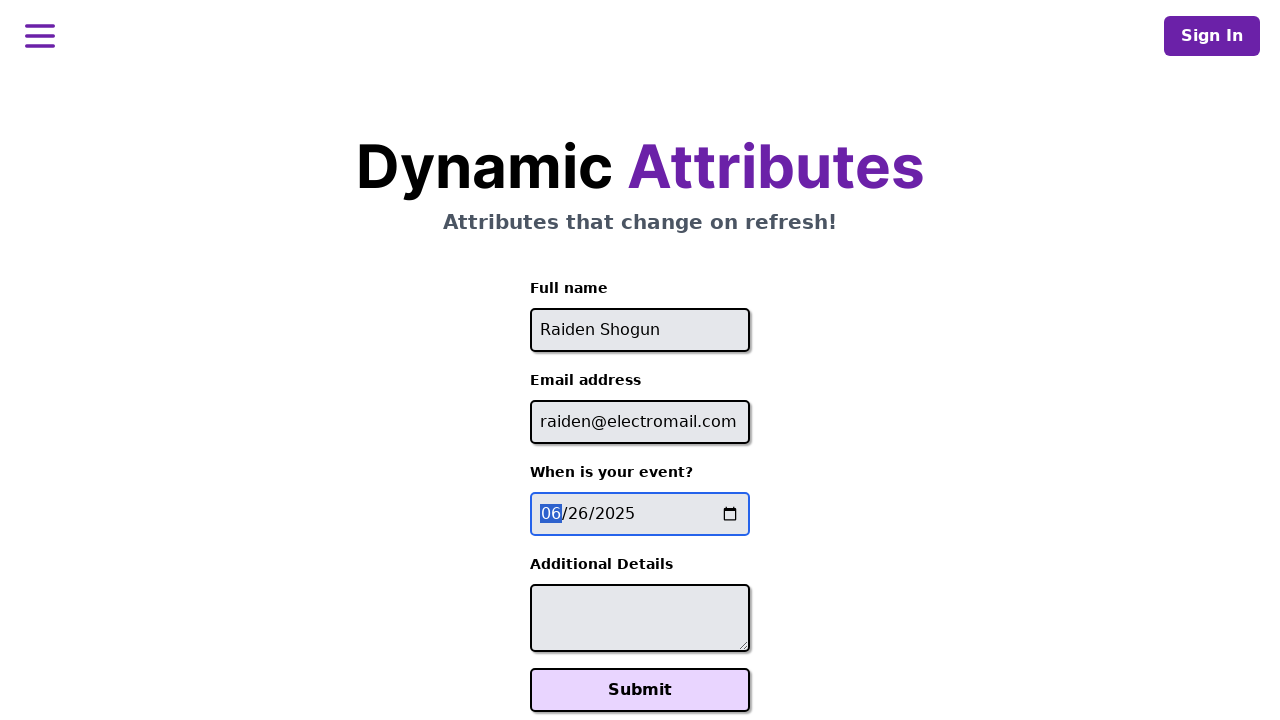

Filled additional details field with 'It will be electric!' using dynamic XPath selector on xpath=//textarea[contains(@id, '-additional-details-')]
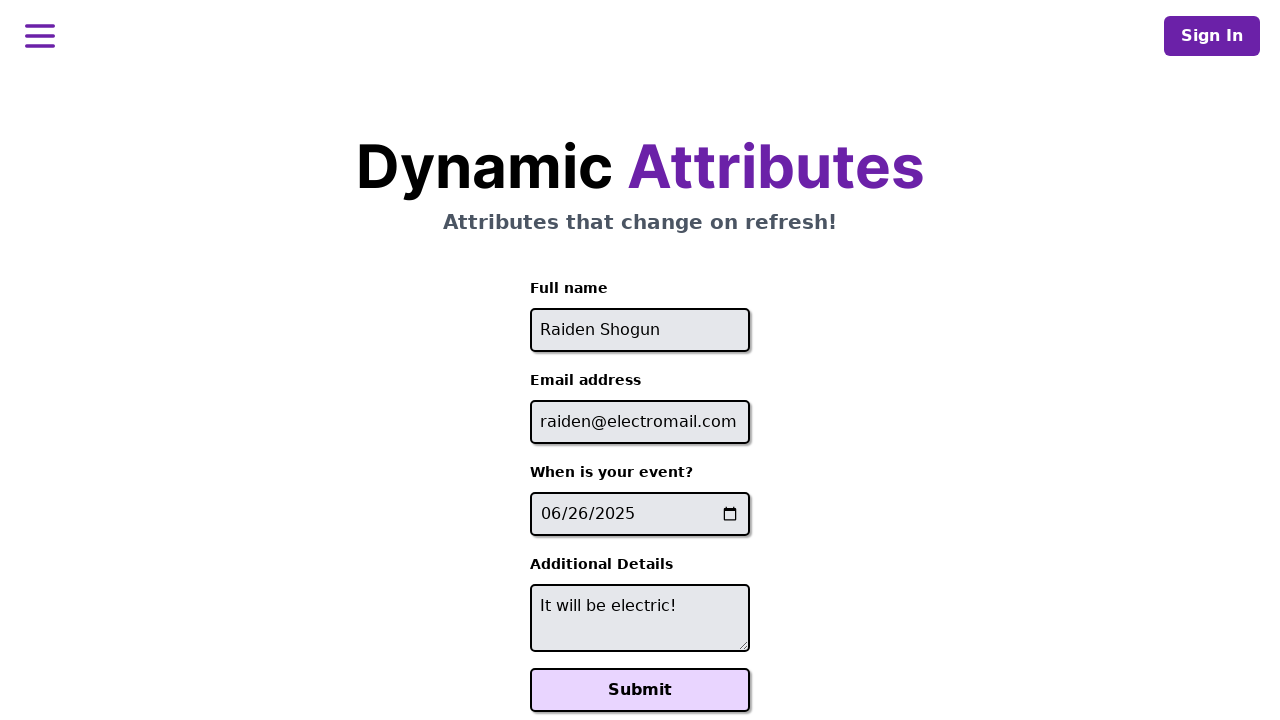

Clicked the Submit button at (640, 690) on xpath=//button[text()='Submit']
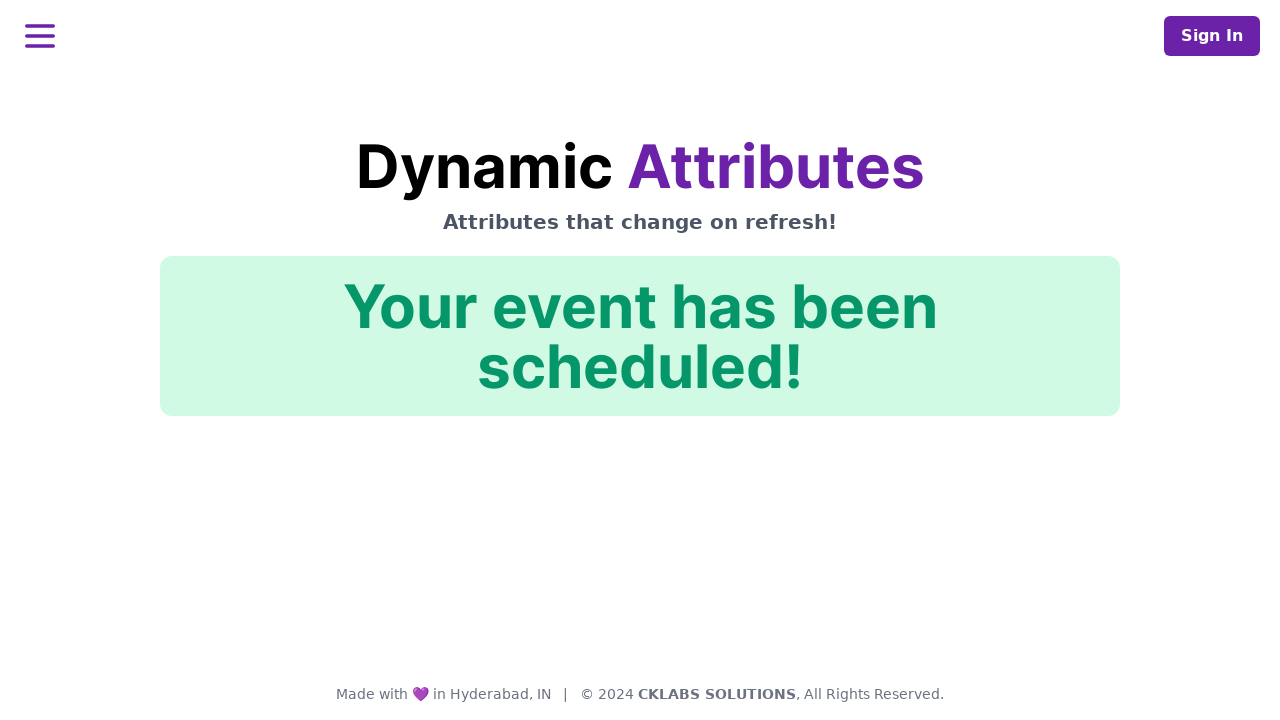

Success message appeared - form submission verified
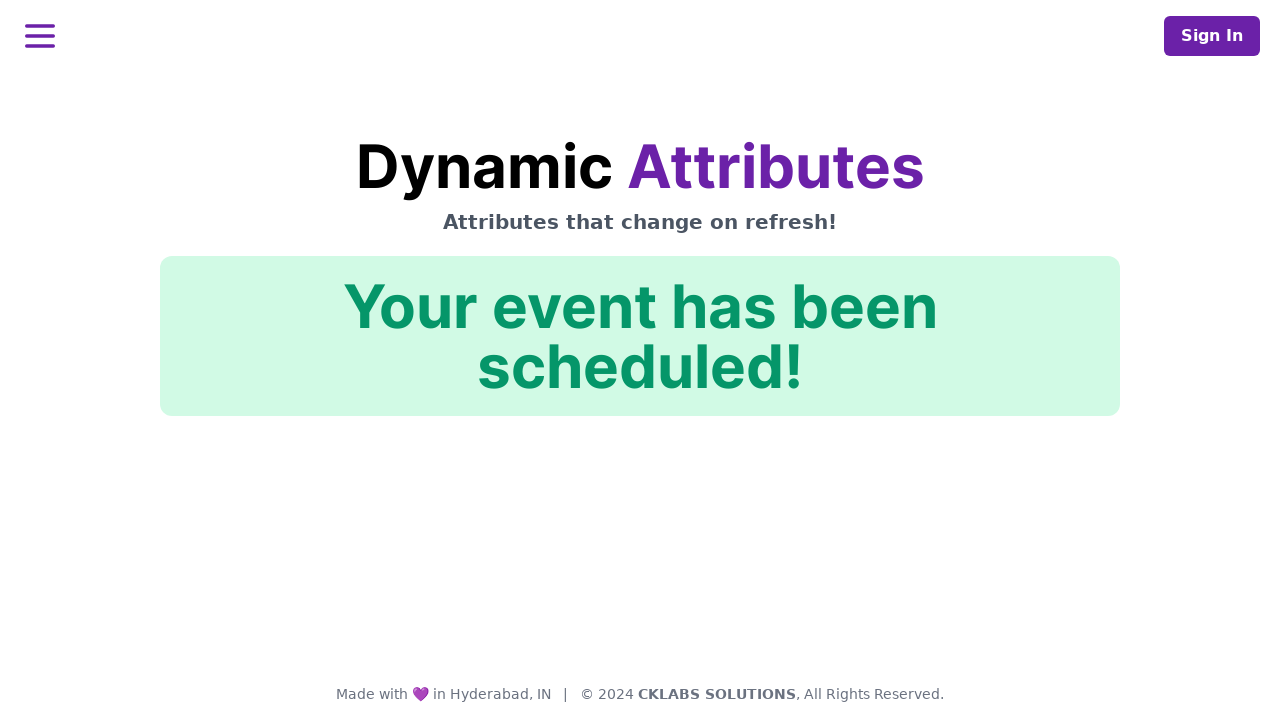

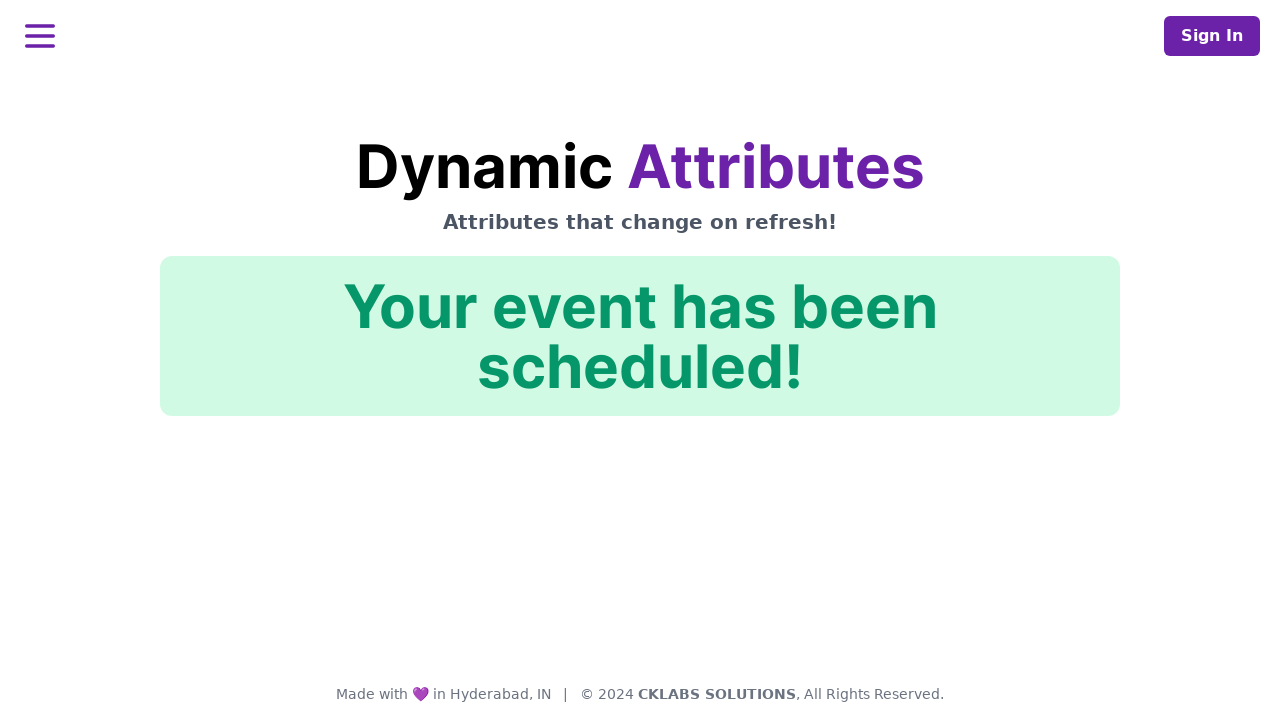